Tests dynamic element appearance by clicking a button and waiting for a paragraph element to appear, then verifying its text content.

Starting URL: https://testeroprogramowania.github.io/selenium/wait2.html

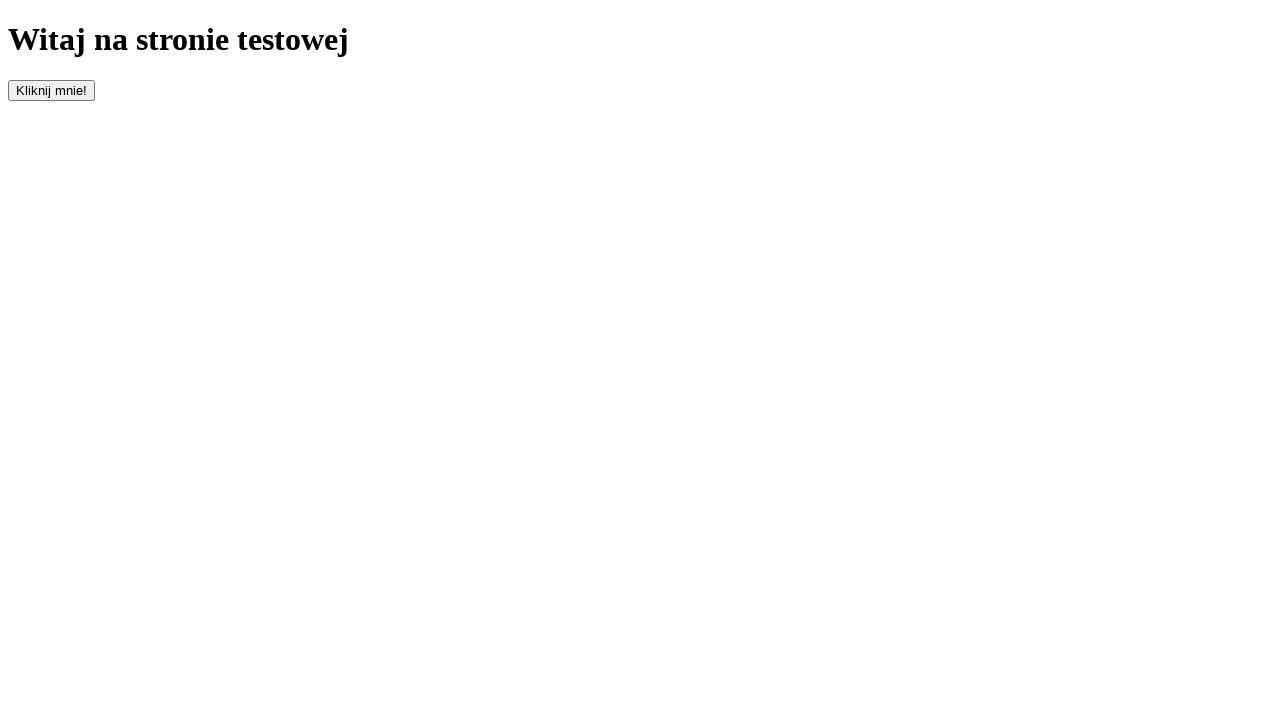

Navigated to wait2.html page
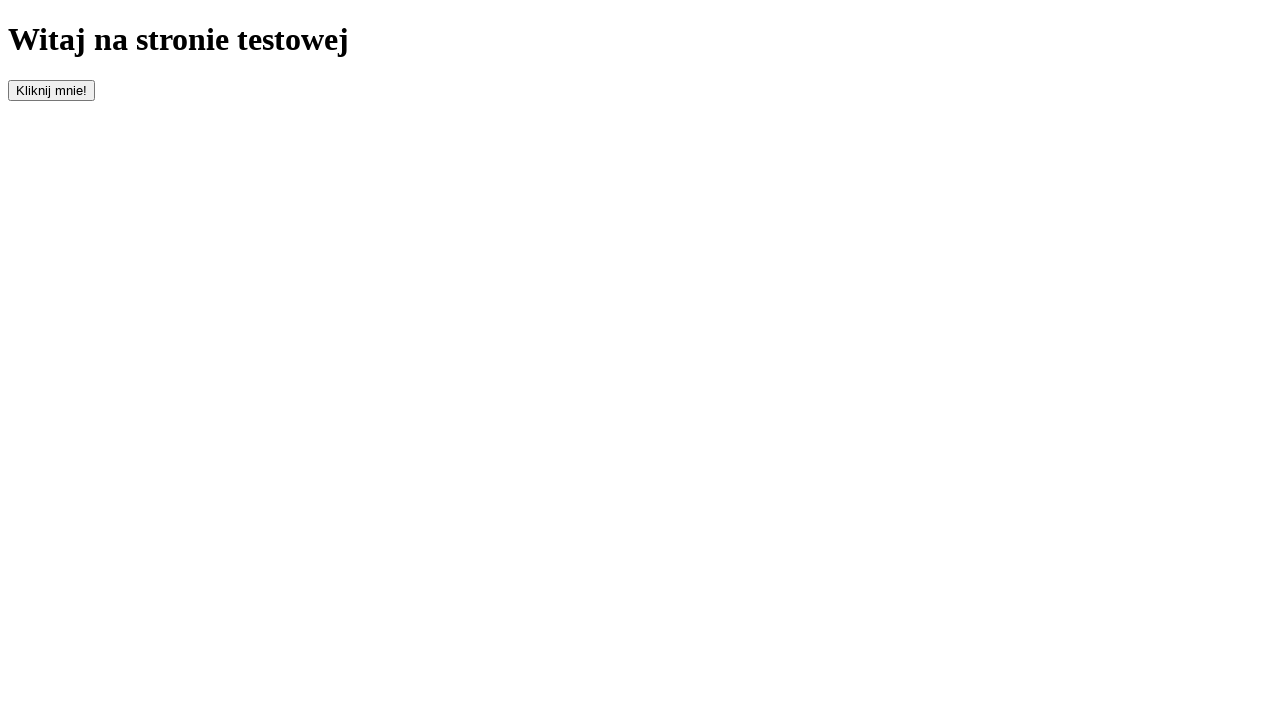

Clicked the button with id 'clickOnMe' at (52, 90) on #clickOnMe
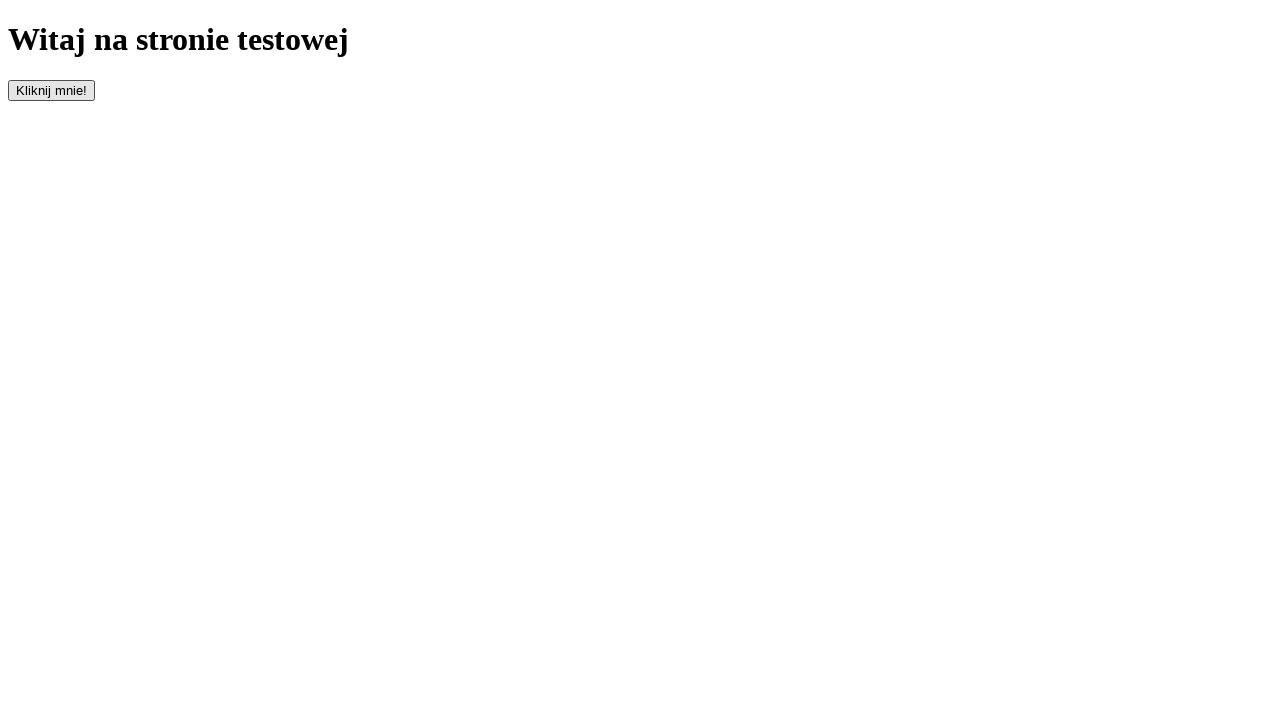

Paragraph element appeared on page
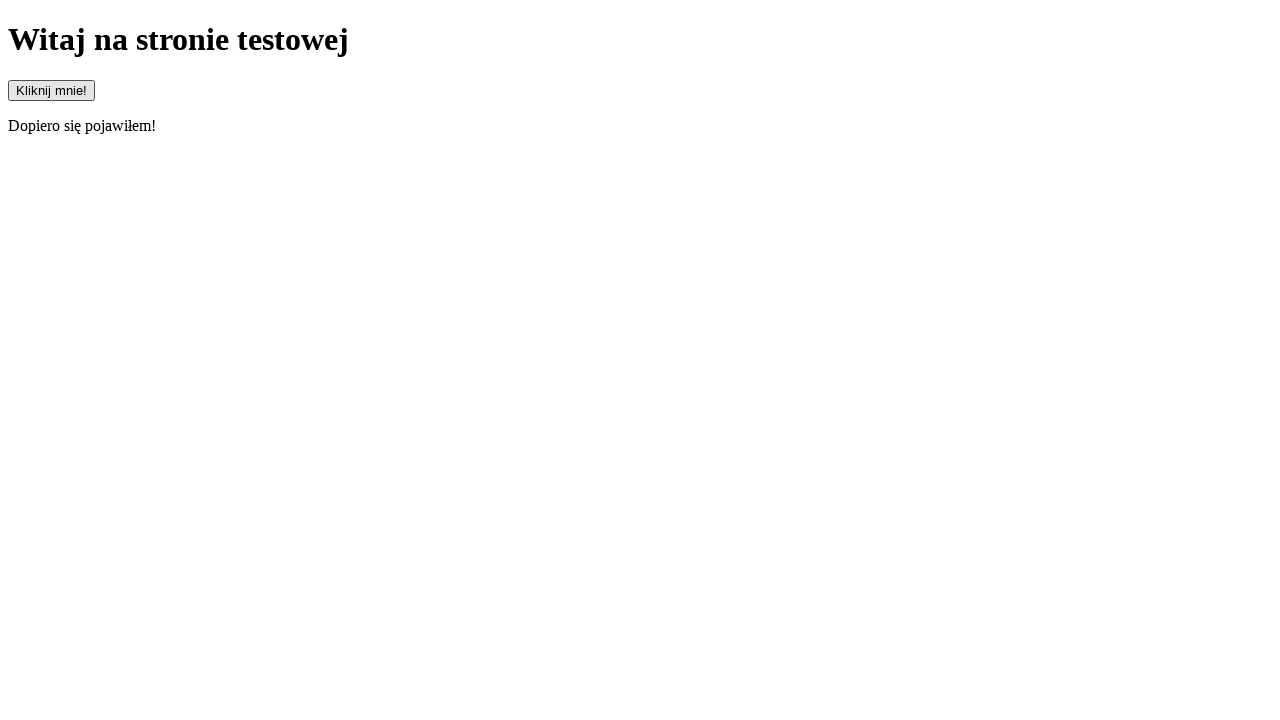

Retrieved paragraph text content
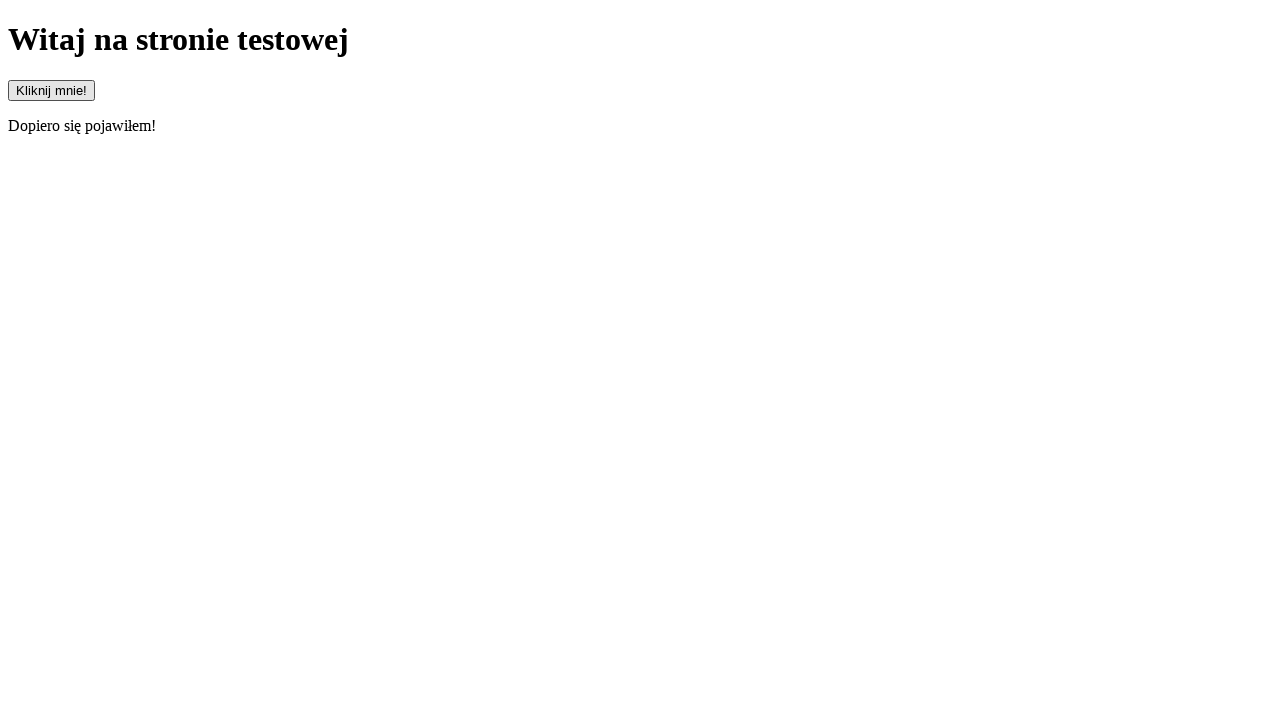

Verified paragraph text matches expected value 'Dopiero się pojawiłem!'
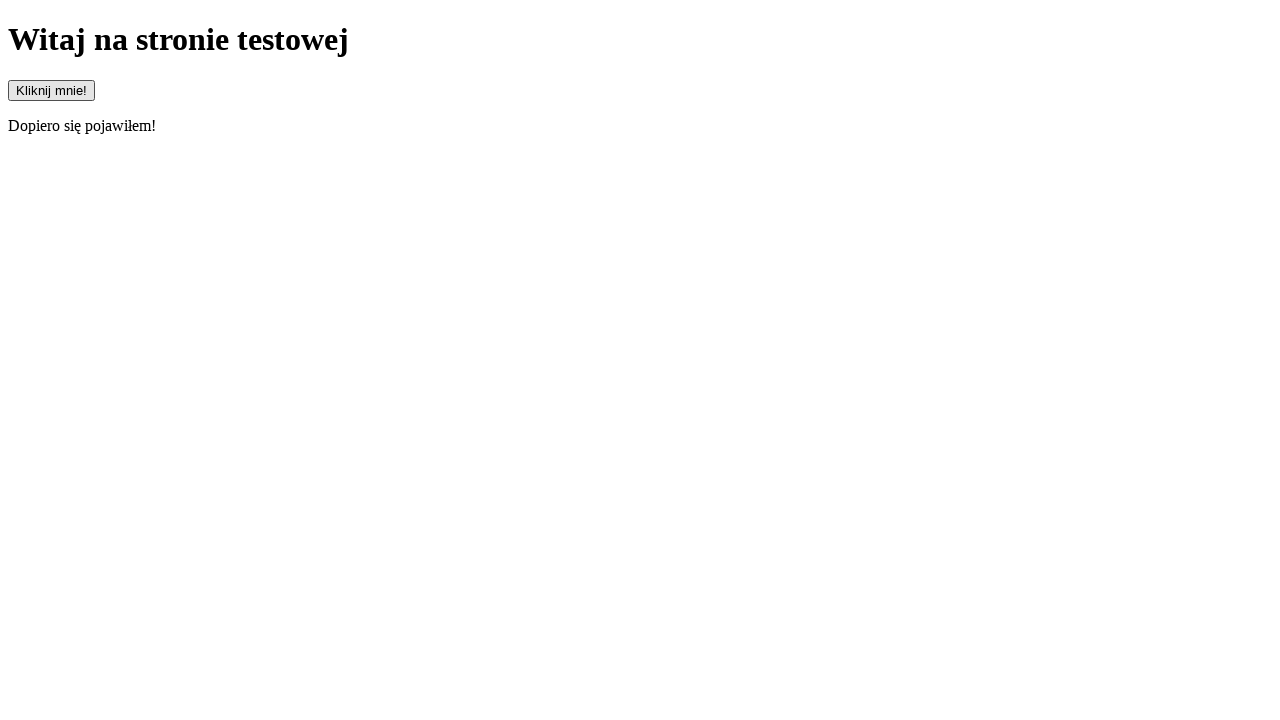

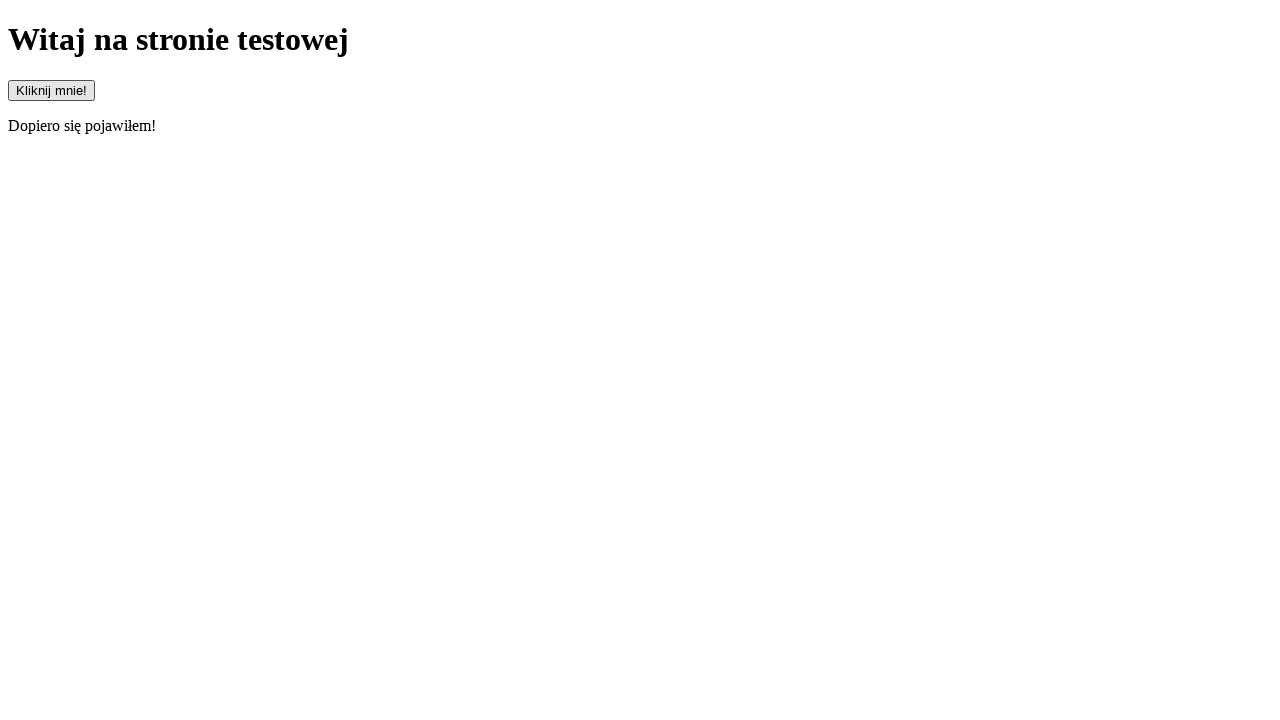